Tests various UI interactions on a practice automation page including clicking radio buttons, filling text fields, selecting dropdown options, clicking checkboxes, handling alerts, and performing mouse hover actions.

Starting URL: https://rahulshettyacademy.com/AutomationPractice/

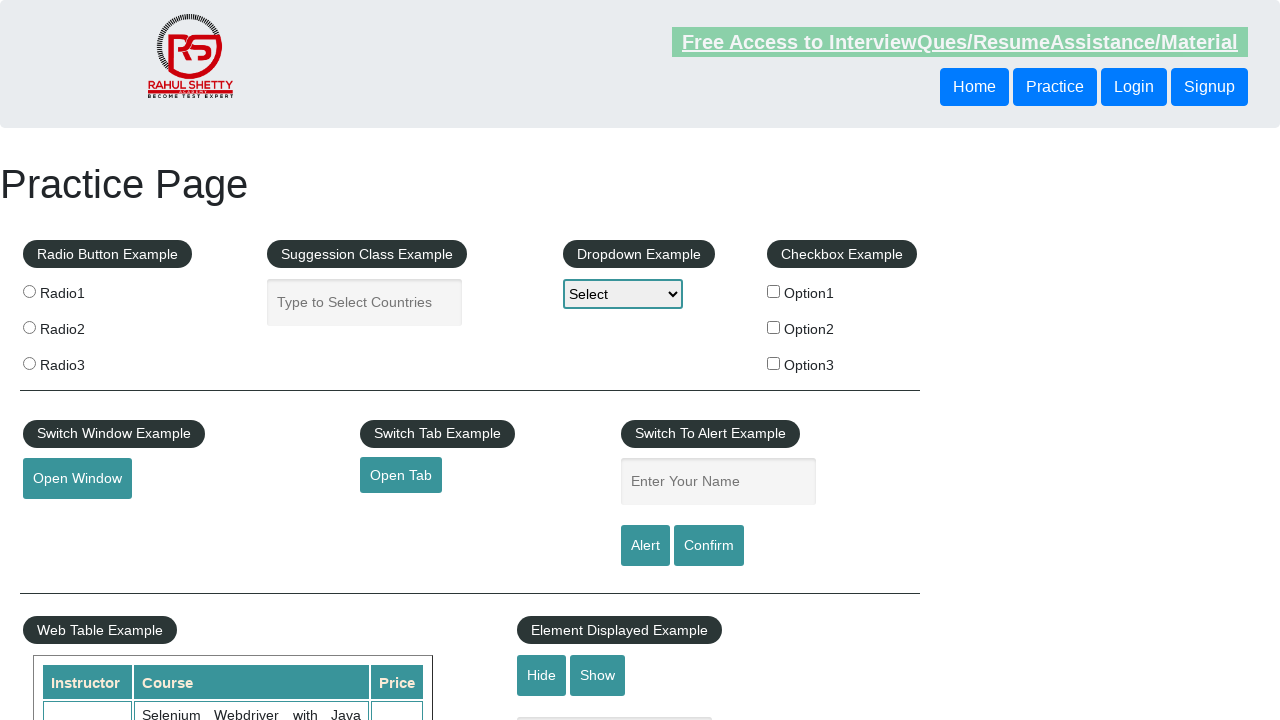

Navigated to Rahul Shetty Academy automation practice page
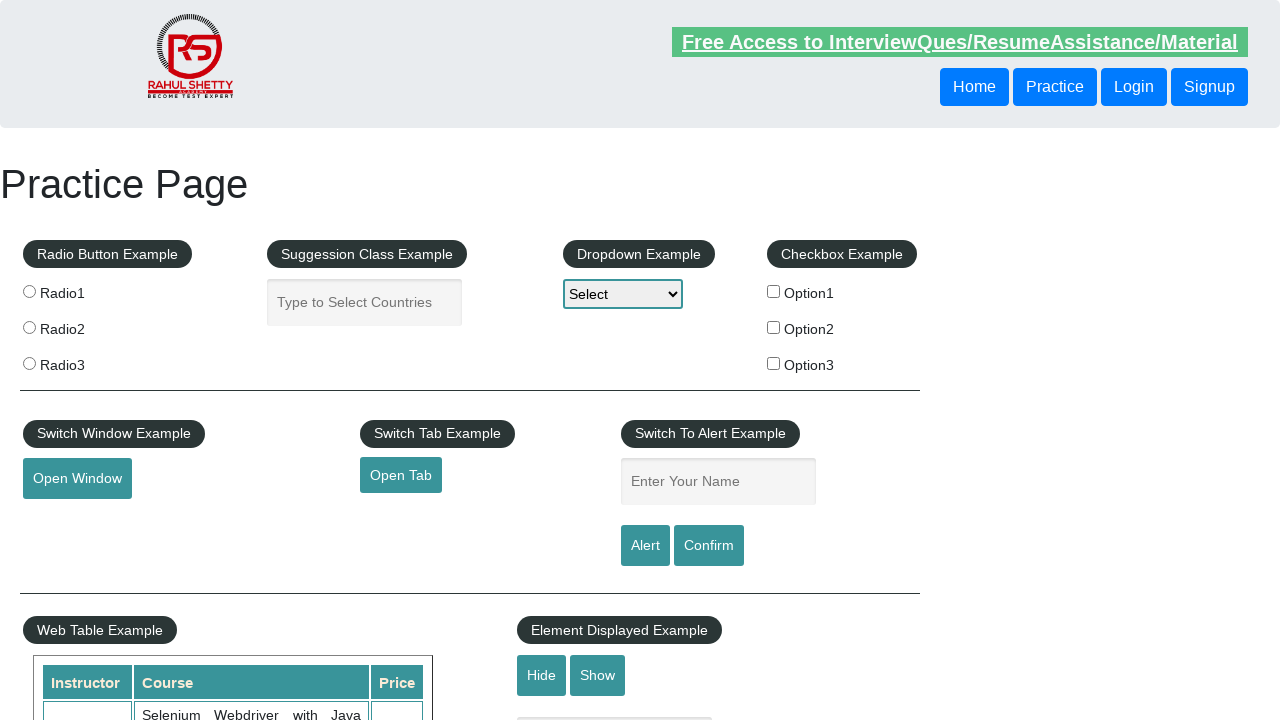

Clicked radio button at (29, 291) on input[name='radioButton']
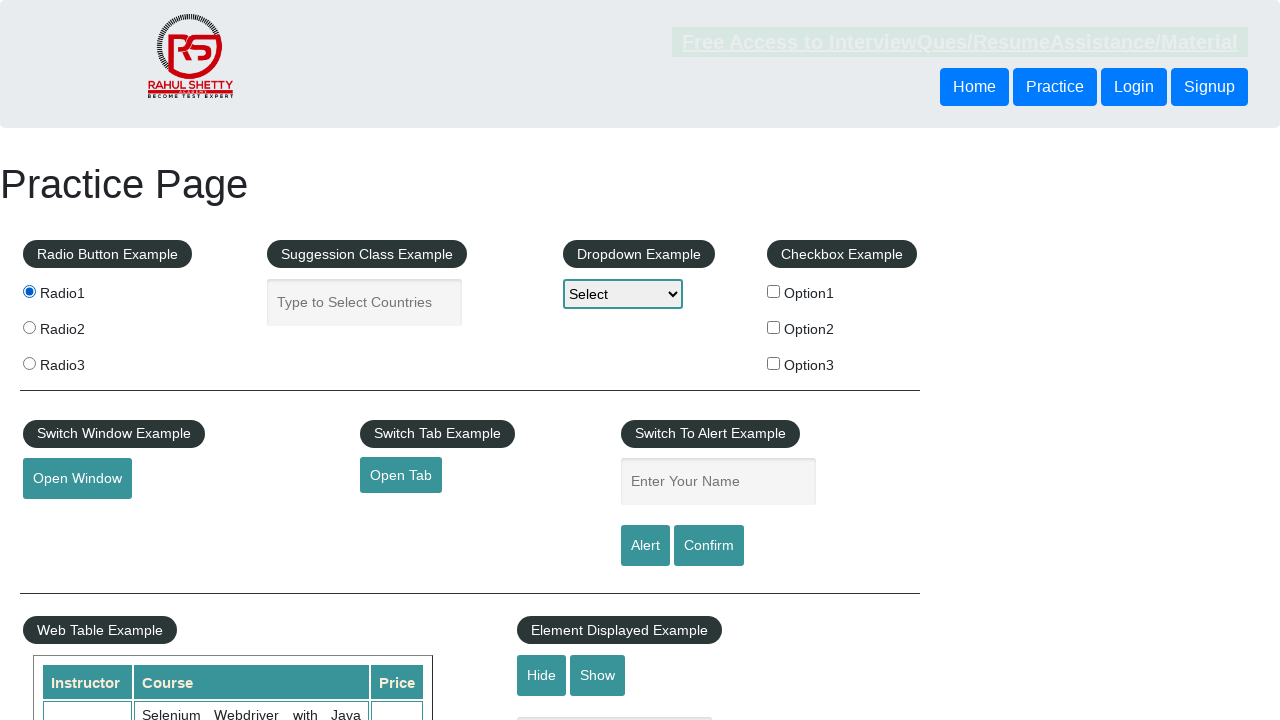

Verified radio button is selected
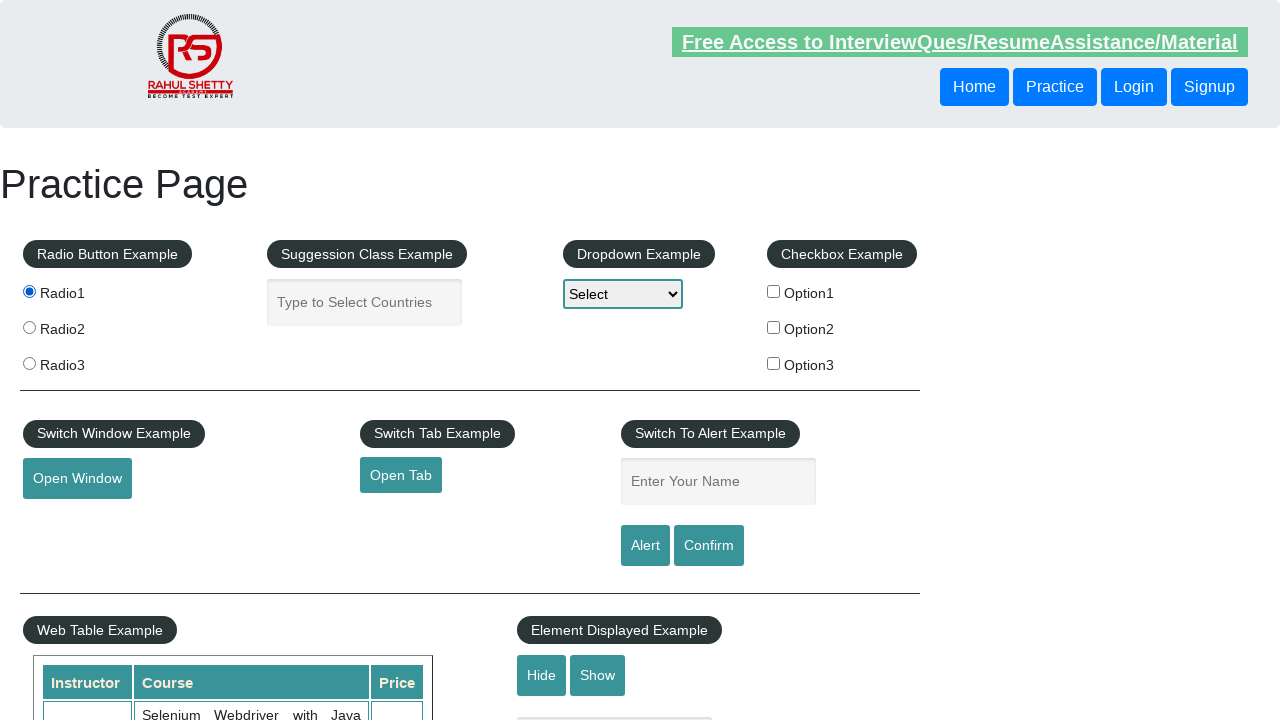

Cleared autocomplete field on input#autocomplete
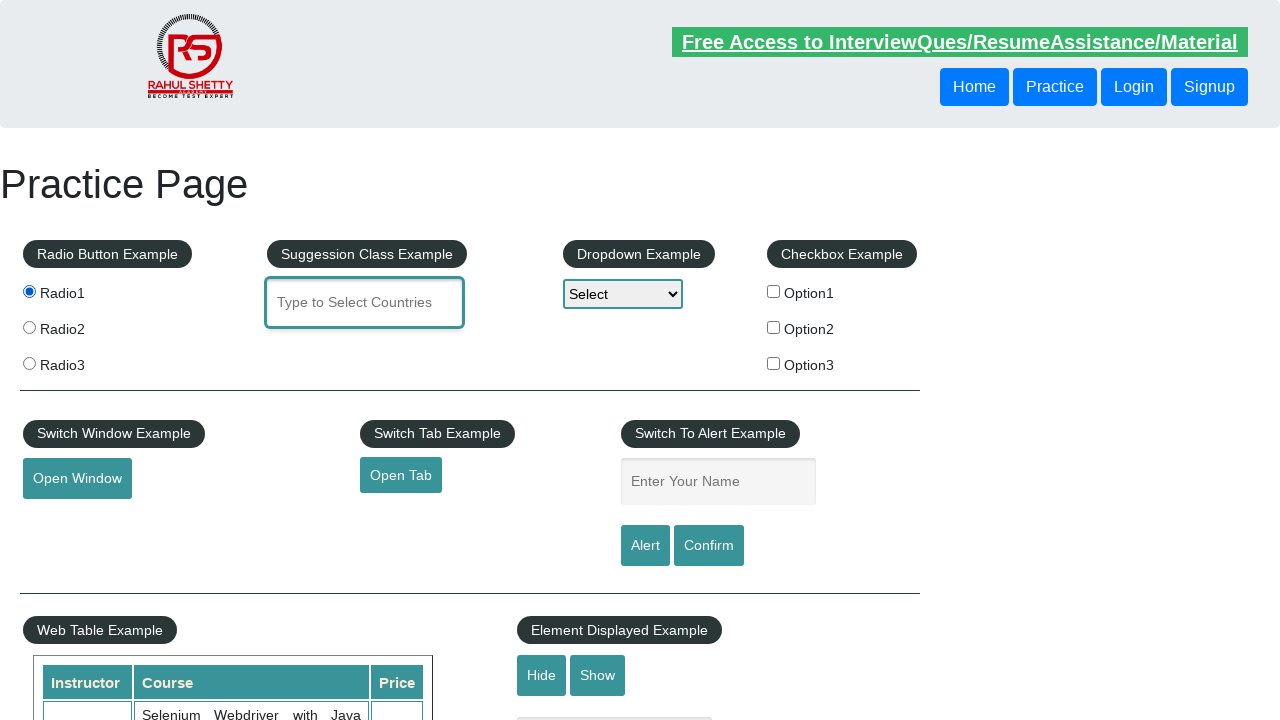

Filled autocomplete field with 'hello' on input#autocomplete
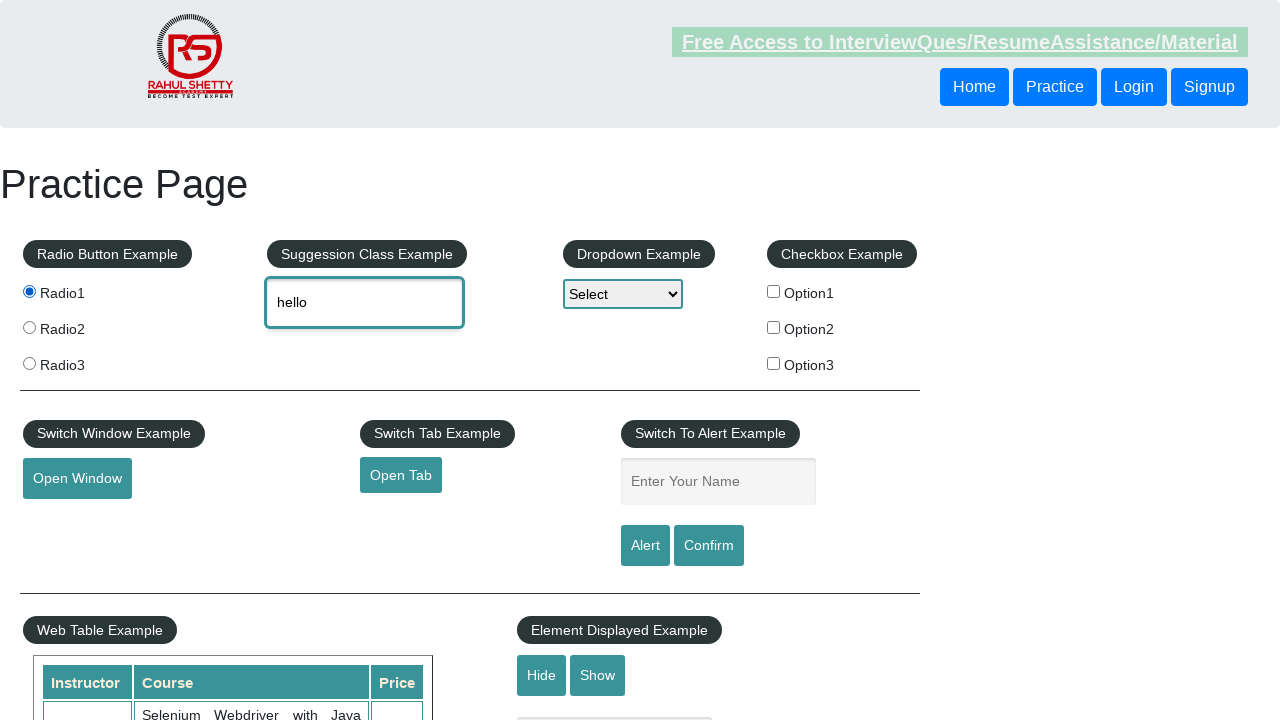

Cleared autocomplete field again on input#autocomplete
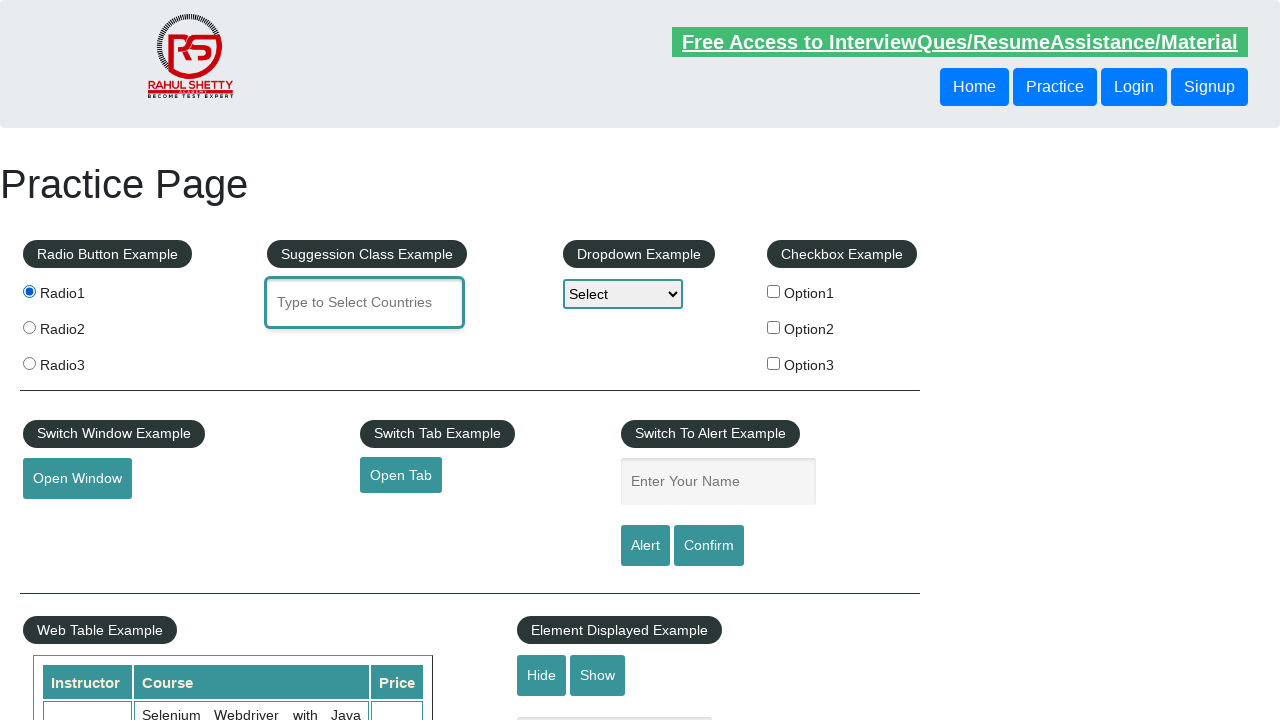

Selected 'Option1' from dropdown menu on select#dropdown-class-example
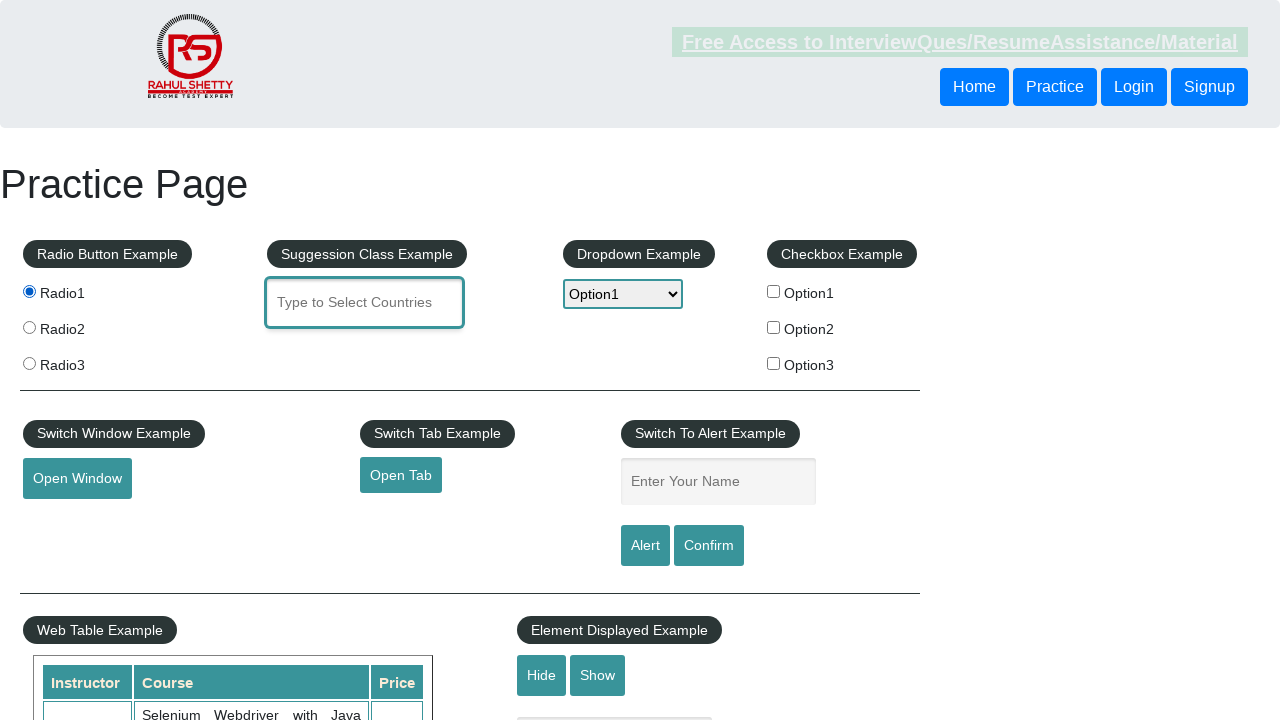

Clicked checkbox option 1 at (774, 291) on input#checkBoxOption1
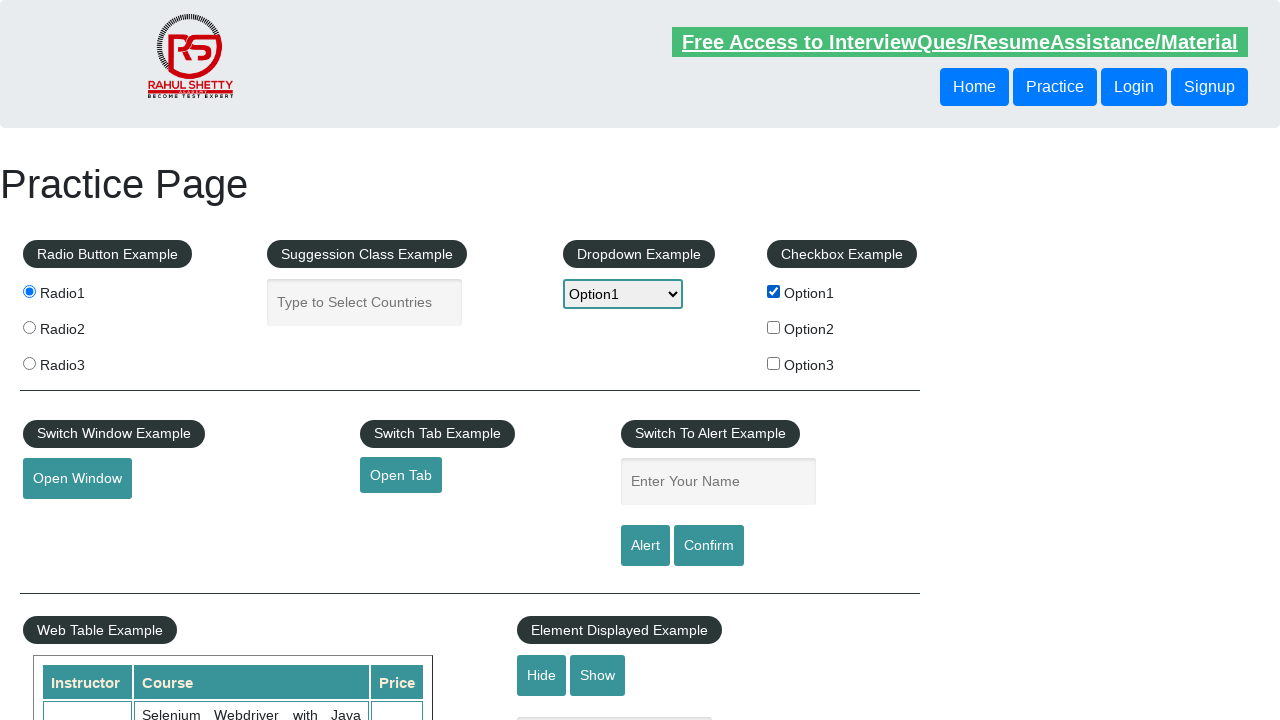

Clicked alert button at (645, 546) on input#alertbtn
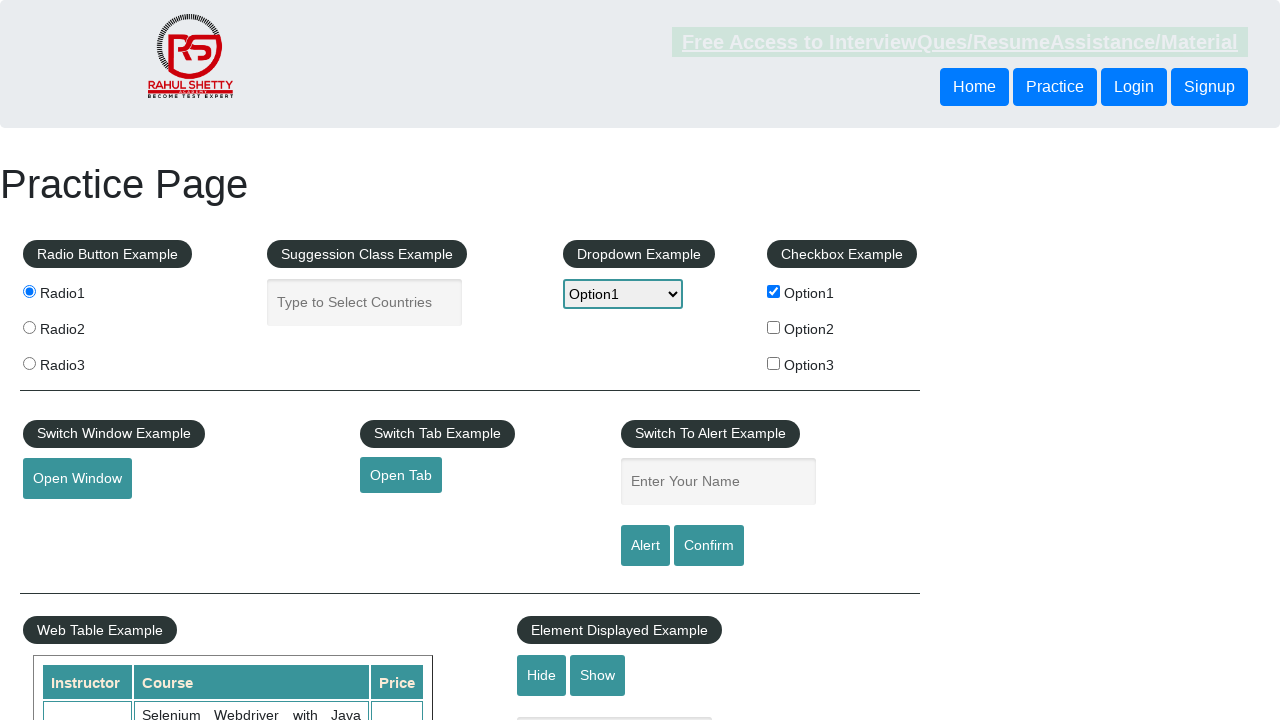

Set up alert dialog handler to accept alerts
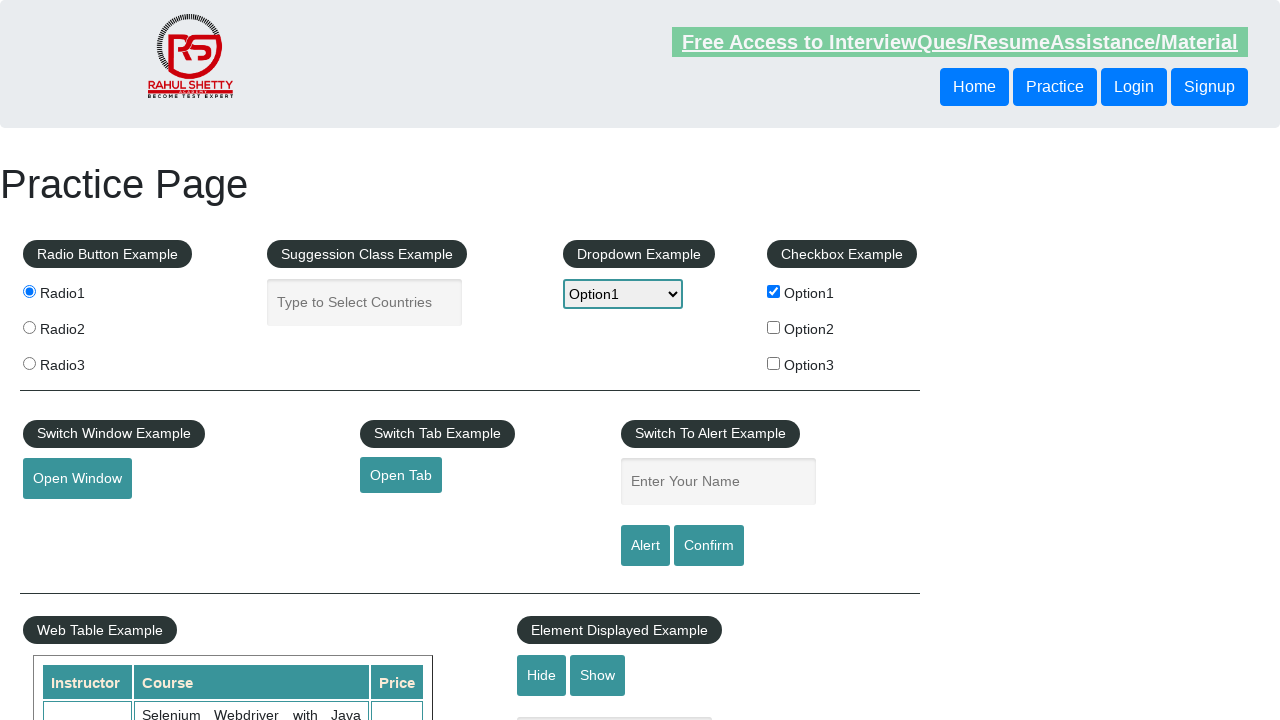

Waited 500ms for alert handling to complete
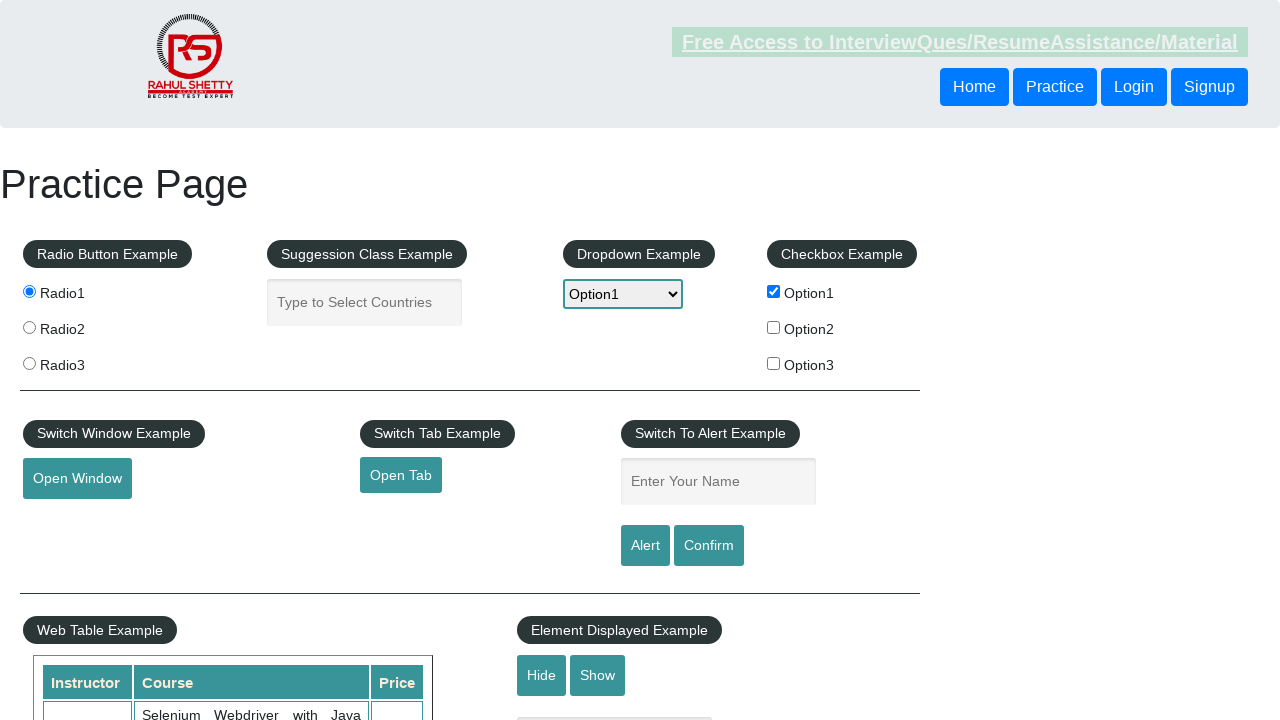

Located 'Mouse Hover' element
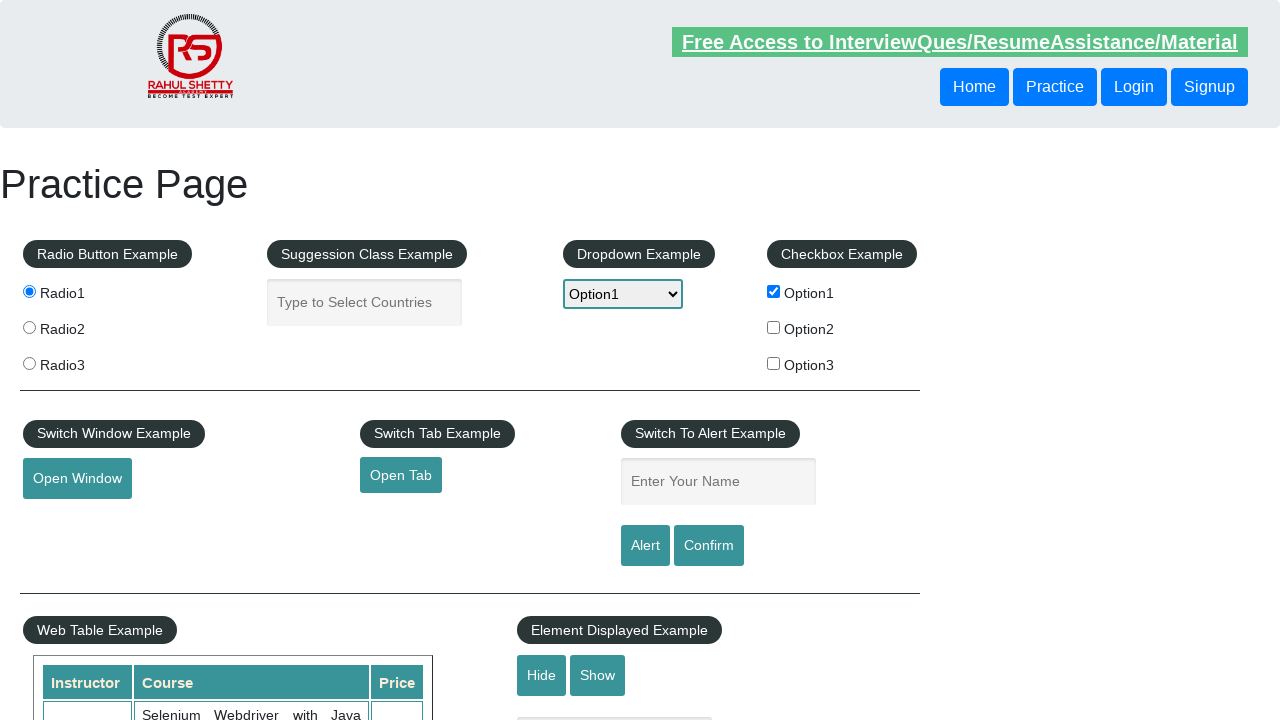

Scrolled to 'Mouse Hover' element into view
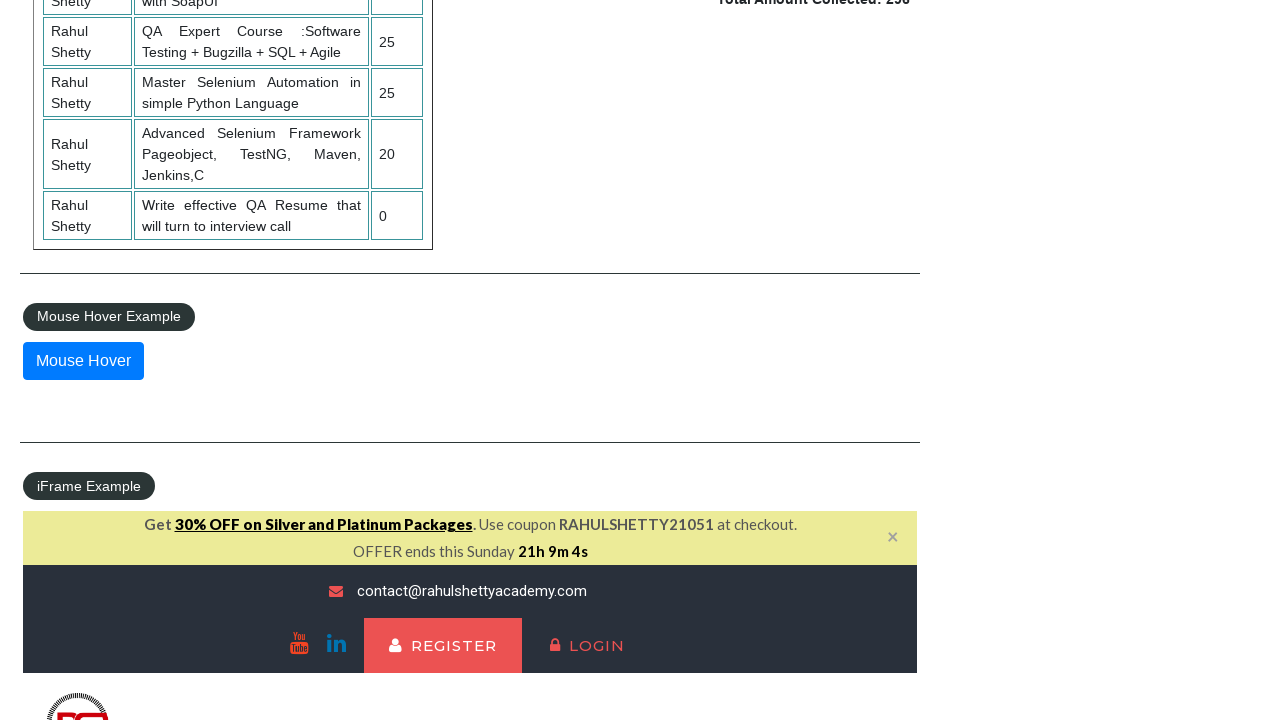

Hovered over 'Mouse Hover' element to reveal menu at (83, 361) on xpath=//*[text()='Mouse Hover']
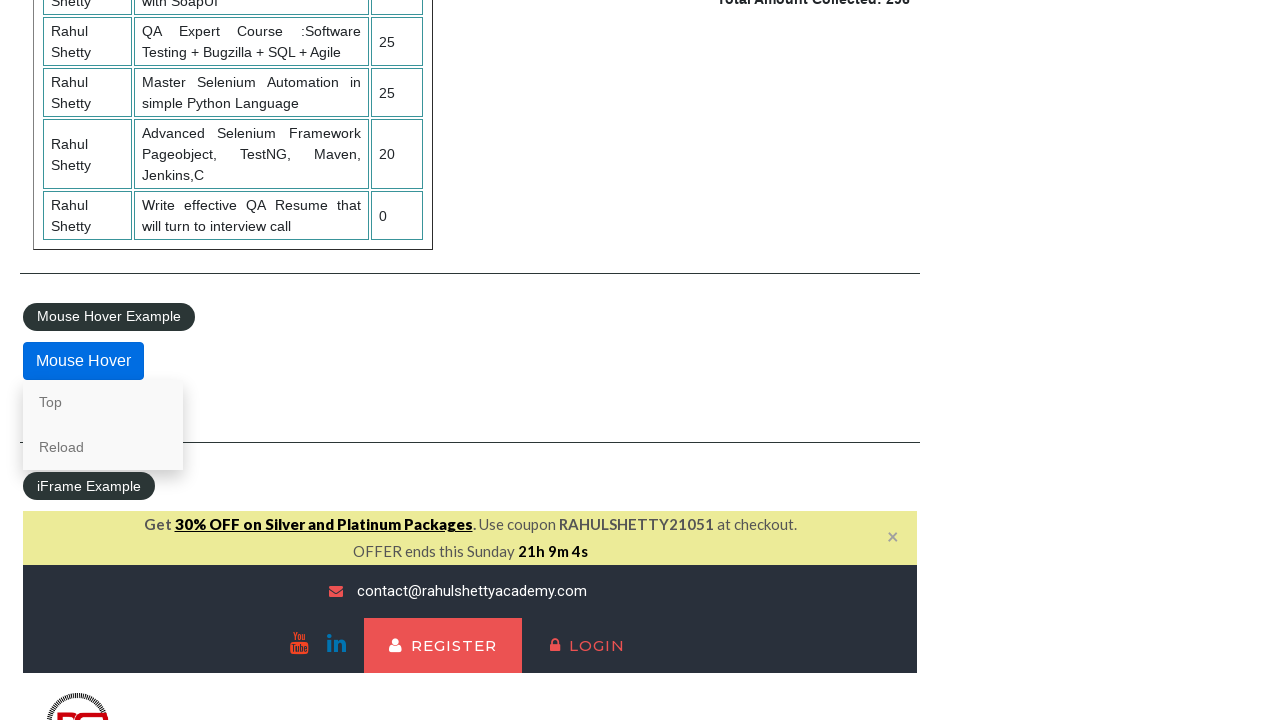

Clicked 'Reload' option from hover menu at (103, 447) on xpath=//*[contains(text(),'Reload')]
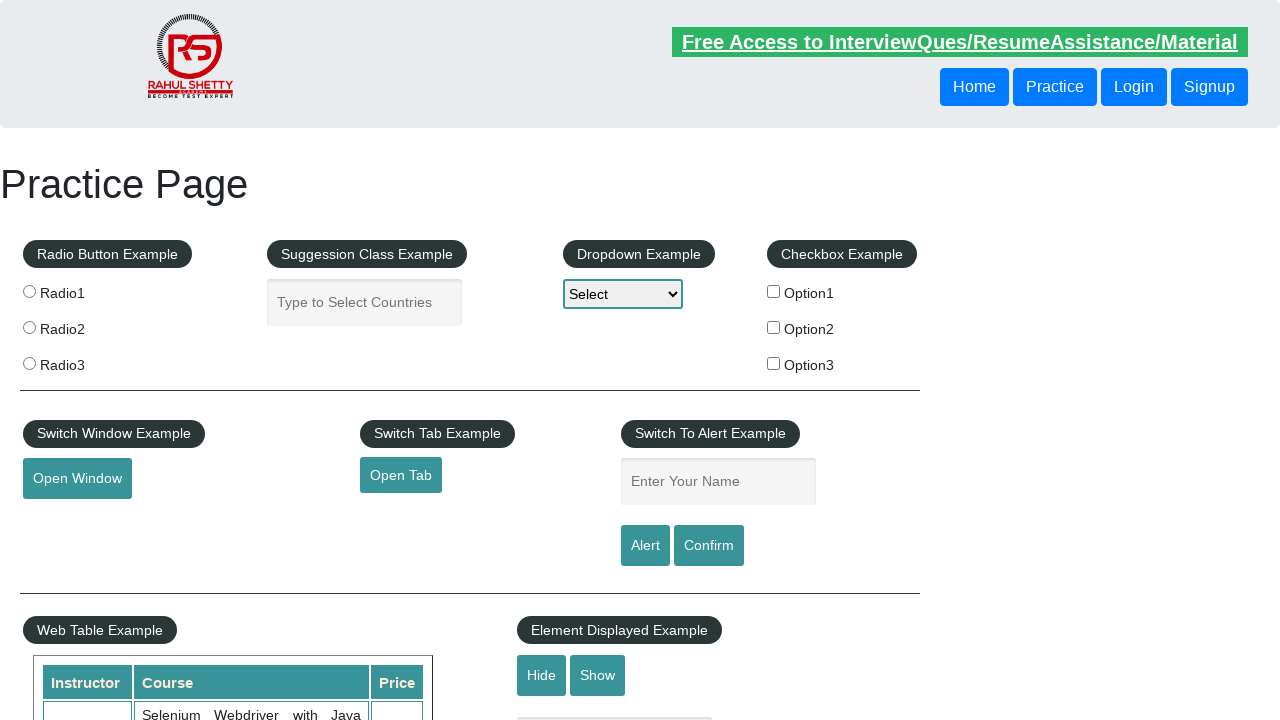

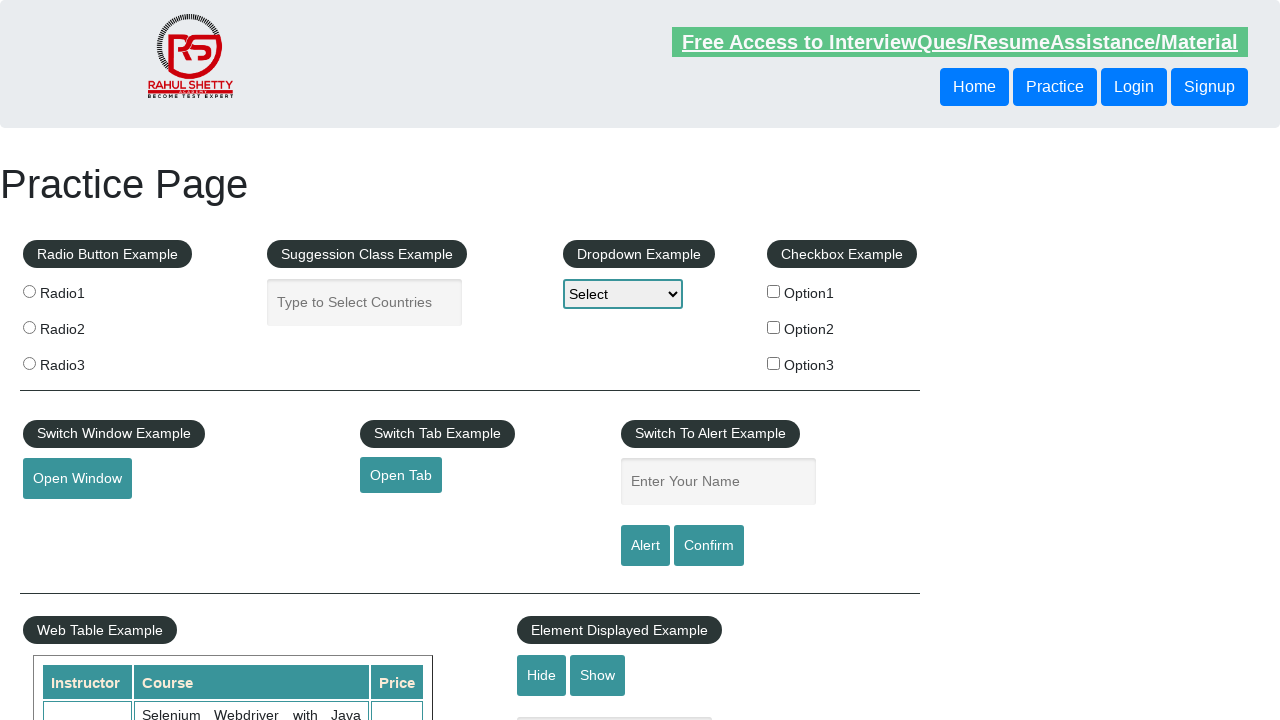